Tests JavaScript alert handling by clicking a button that triggers a JS alert, waiting for the alert to appear, and accepting it.

Starting URL: https://the-internet.herokuapp.com/javascript_alerts

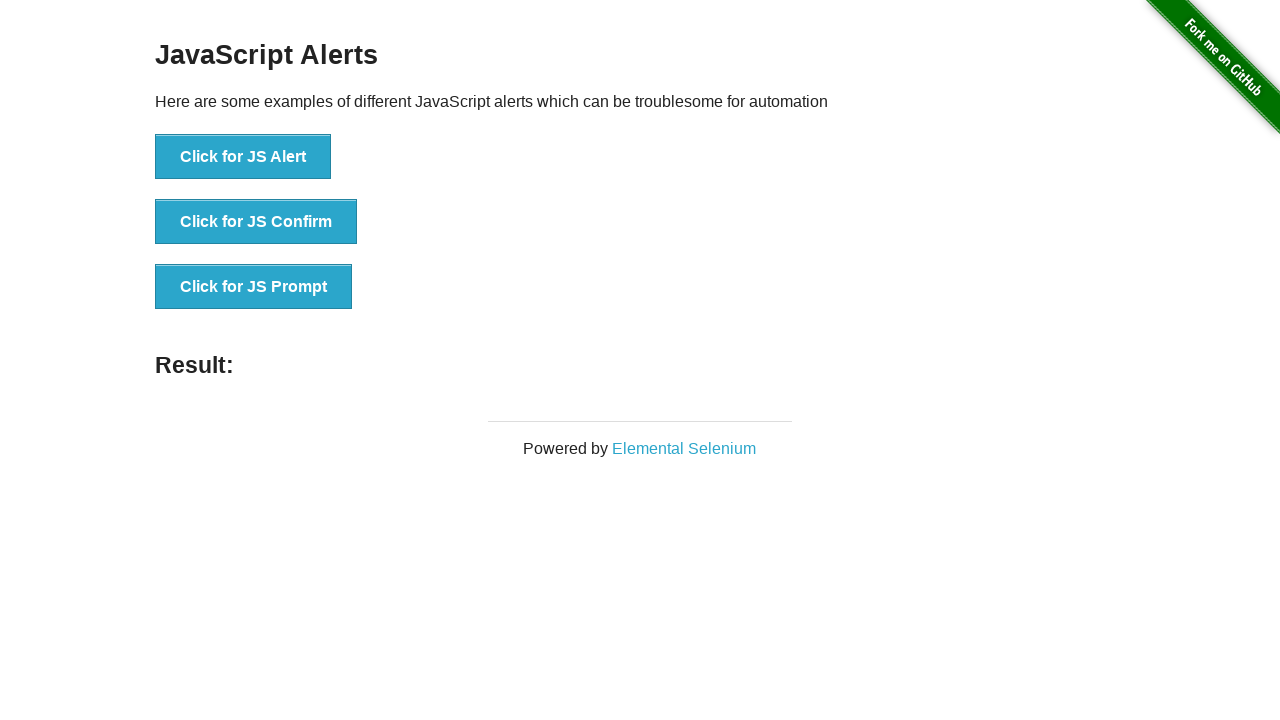

Clicked button to trigger JavaScript alert at (243, 157) on xpath=//button[@onclick='jsAlert()']
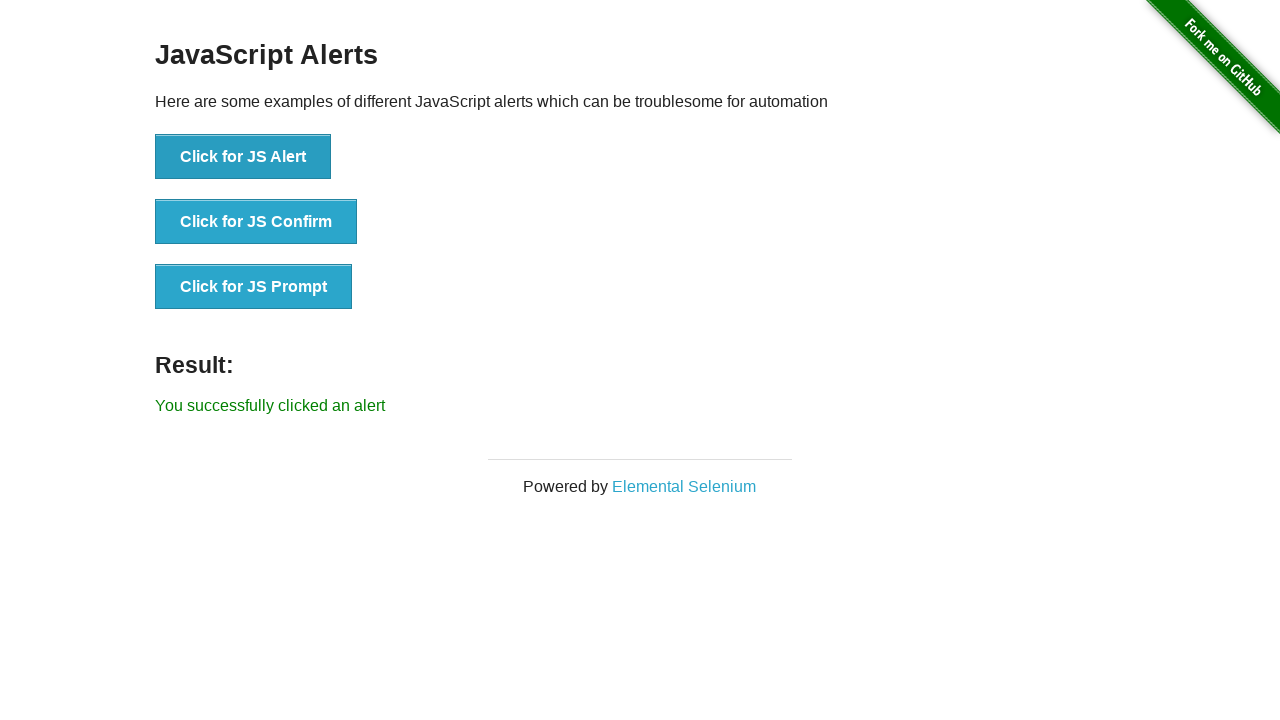

Registered dialog handler to accept alerts
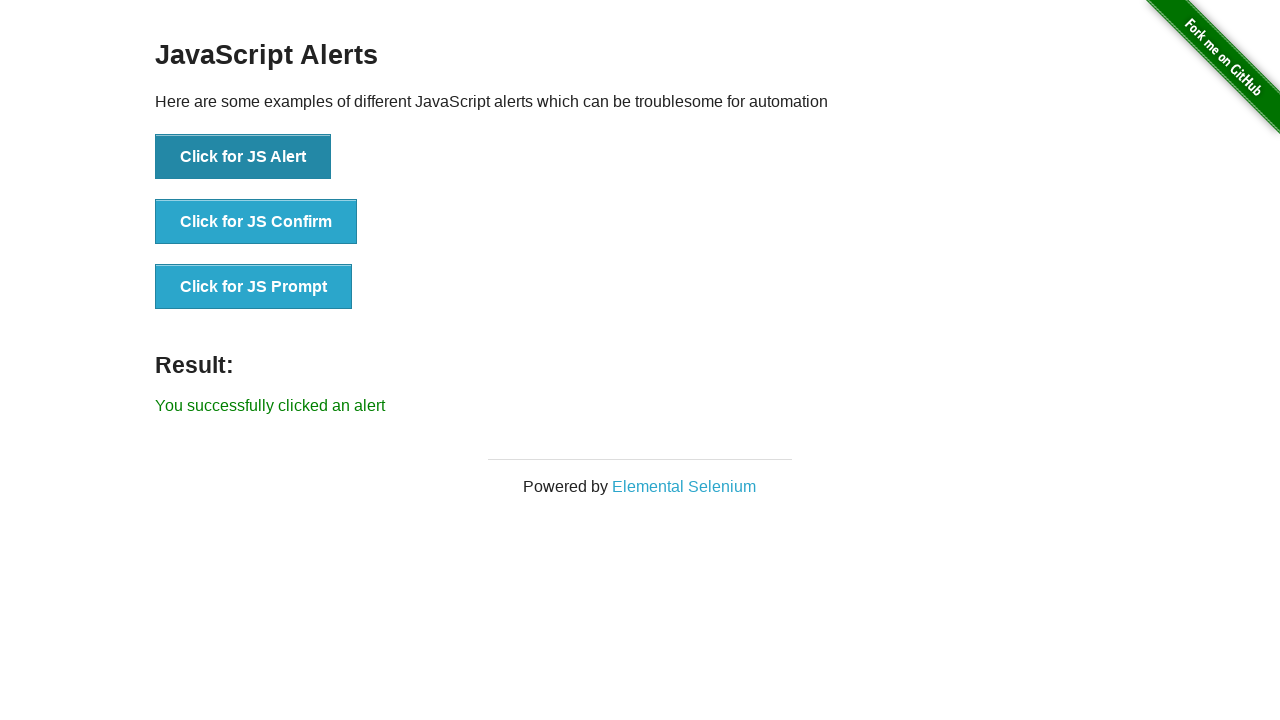

Registered explicit dialog handler with message logging
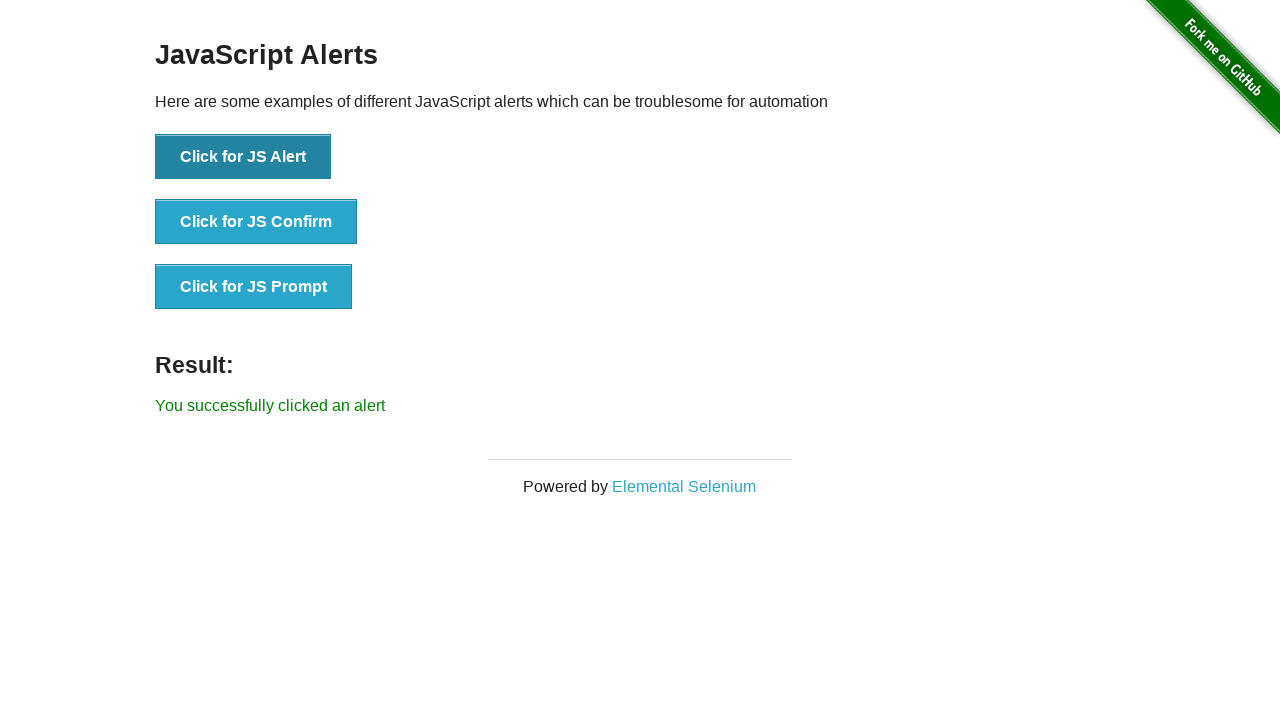

Clicked button to trigger JavaScript alert (second attempt) at (243, 157) on button[onclick='jsAlert()']
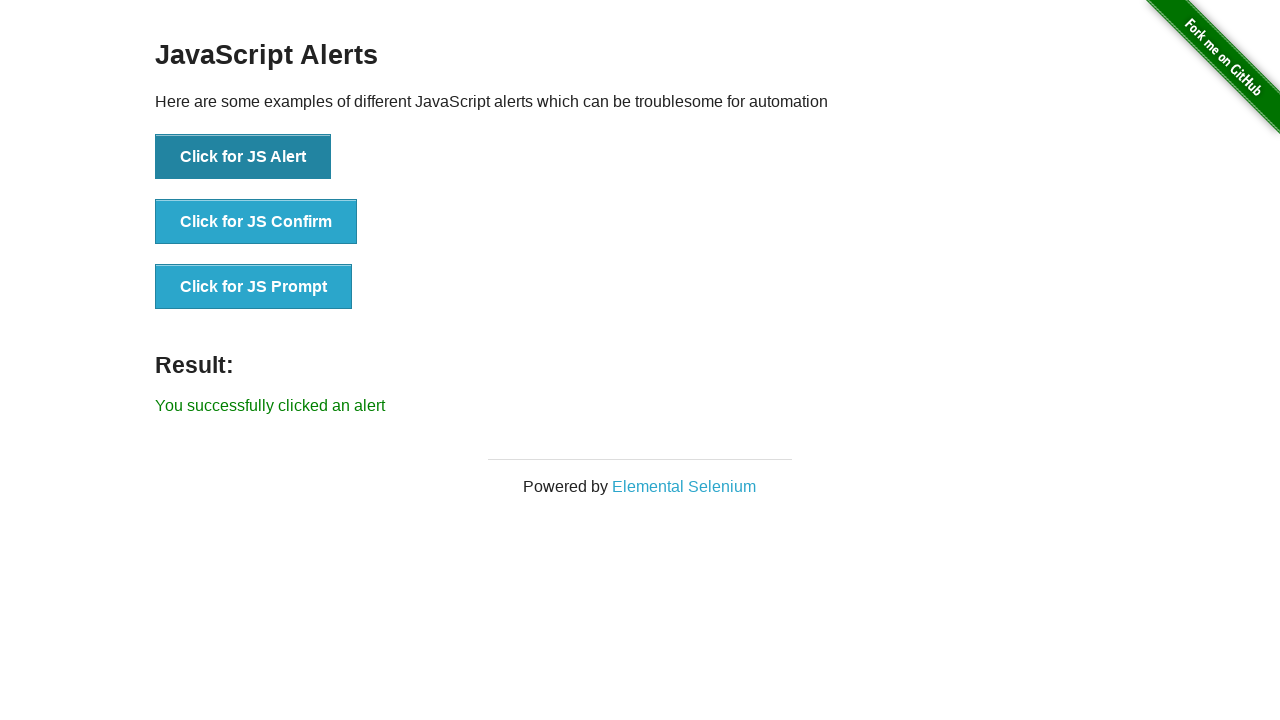

Alert was accepted and result message appeared
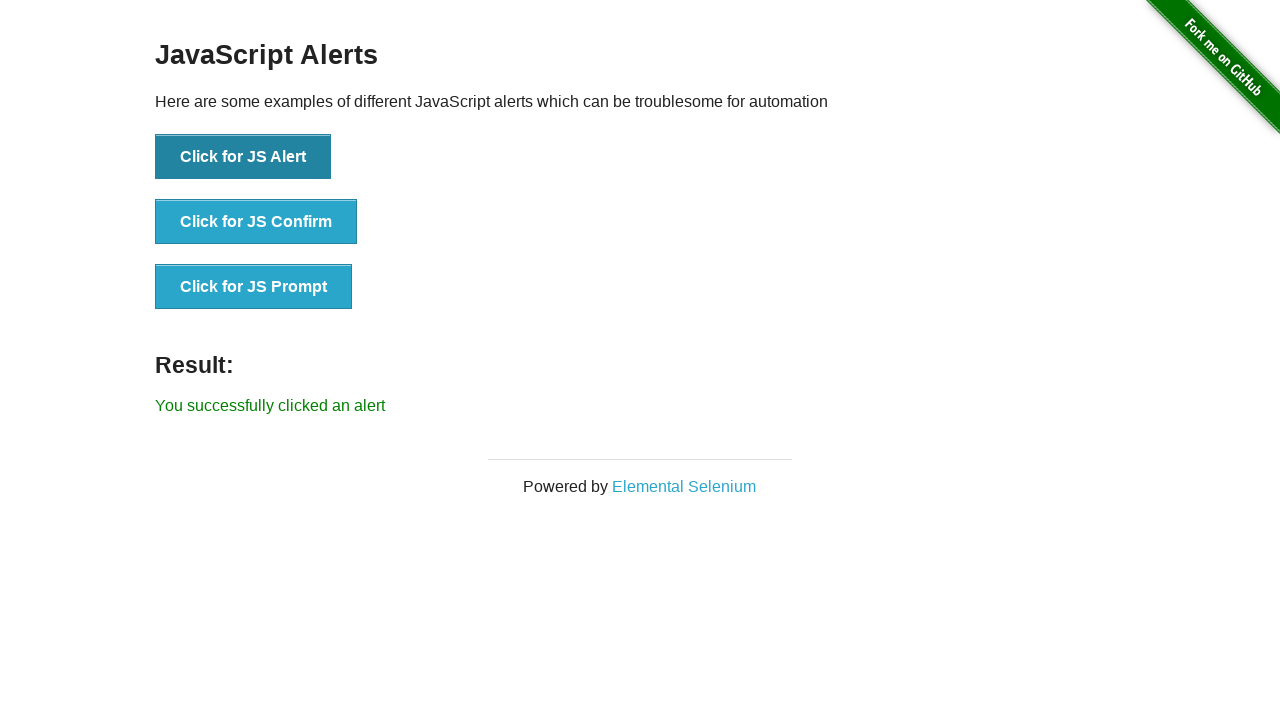

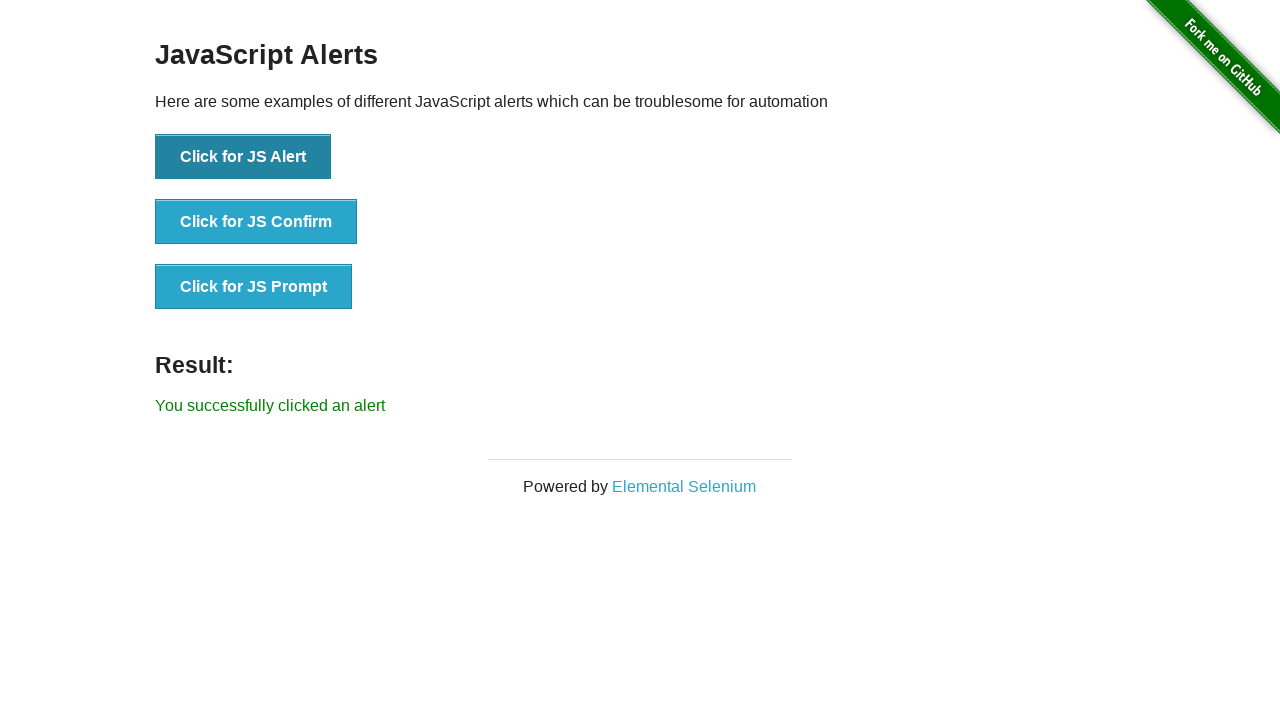